Tests dynamic loading functionality by clicking a start button and waiting for hidden content to become visible

Starting URL: https://the-internet.herokuapp.com/dynamic_loading/1

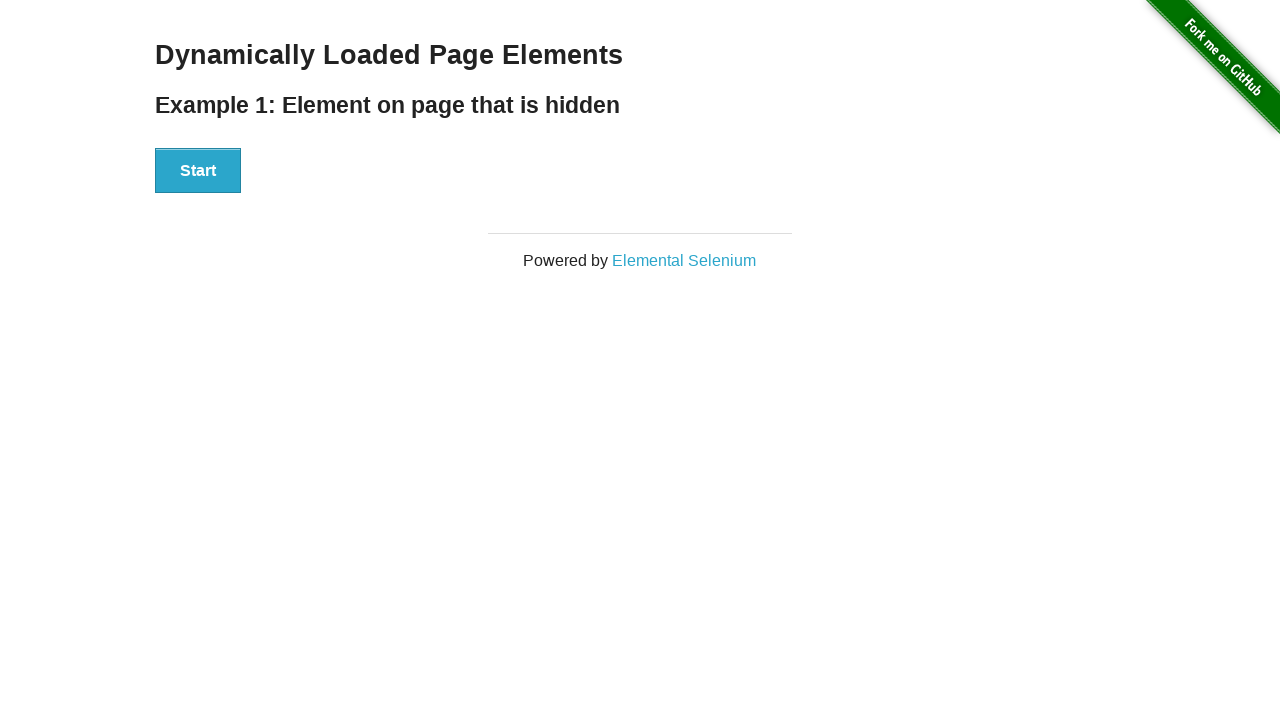

Clicked start button to trigger dynamic loading at (198, 171) on #start button
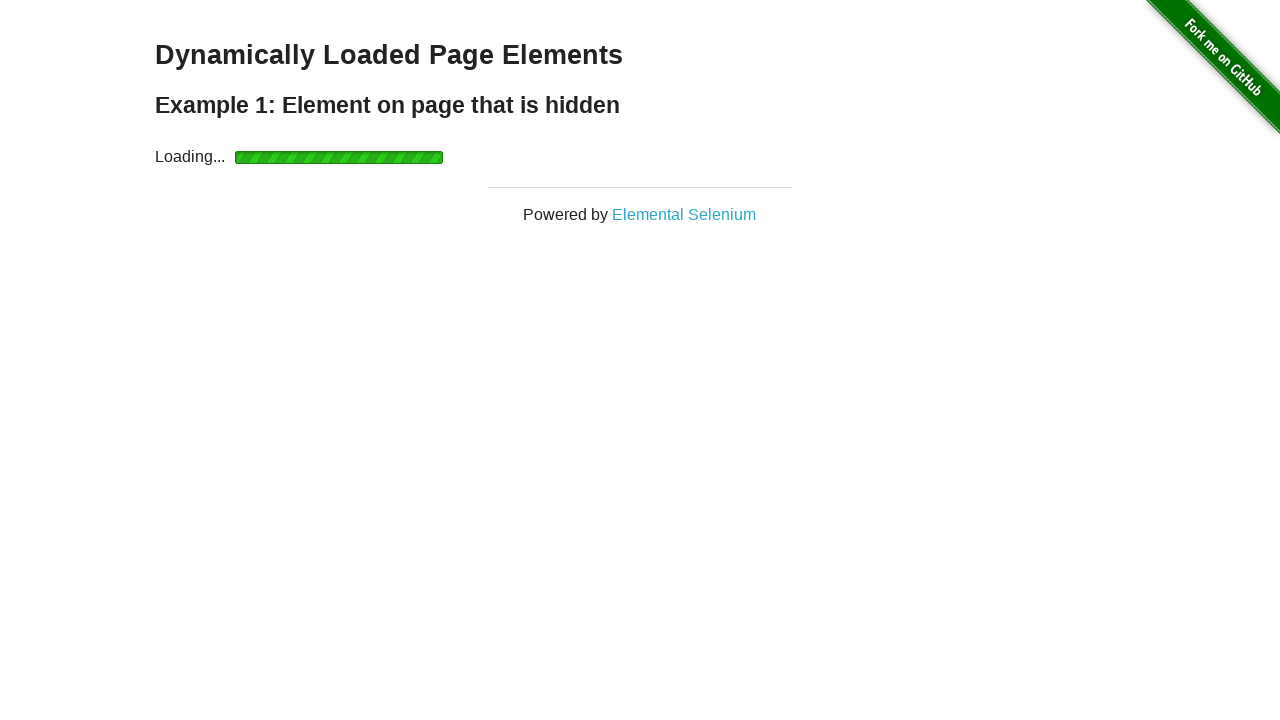

Dynamically loaded content became visible
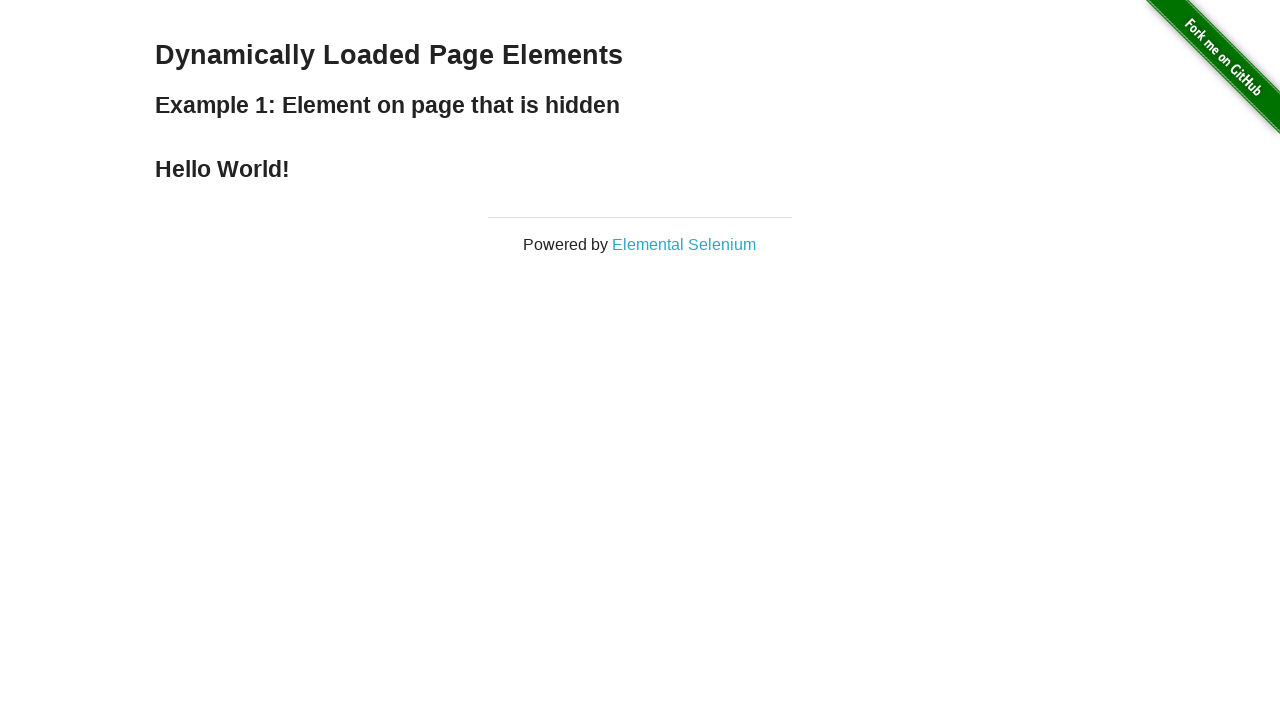

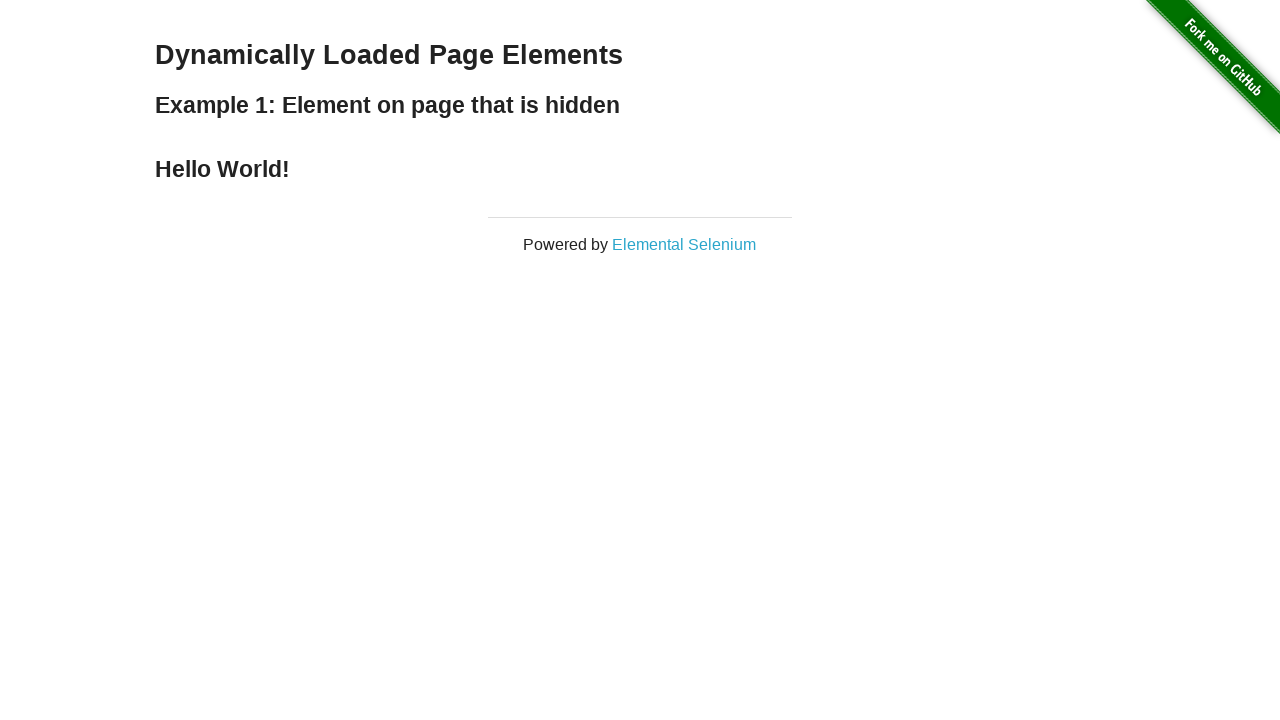